Tests scrolling functionality by scrolling to form elements and filling in name and date fields

Starting URL: https://formy-project.herokuapp.com/scroll

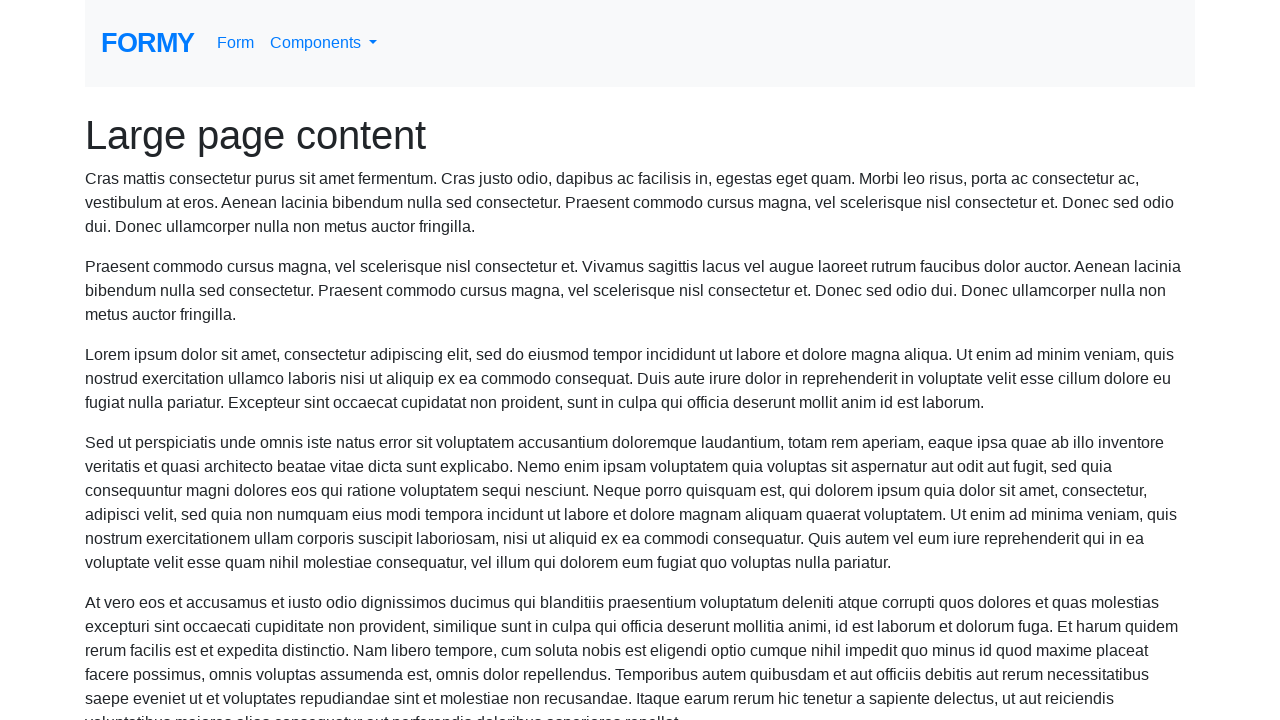

Located the name field element
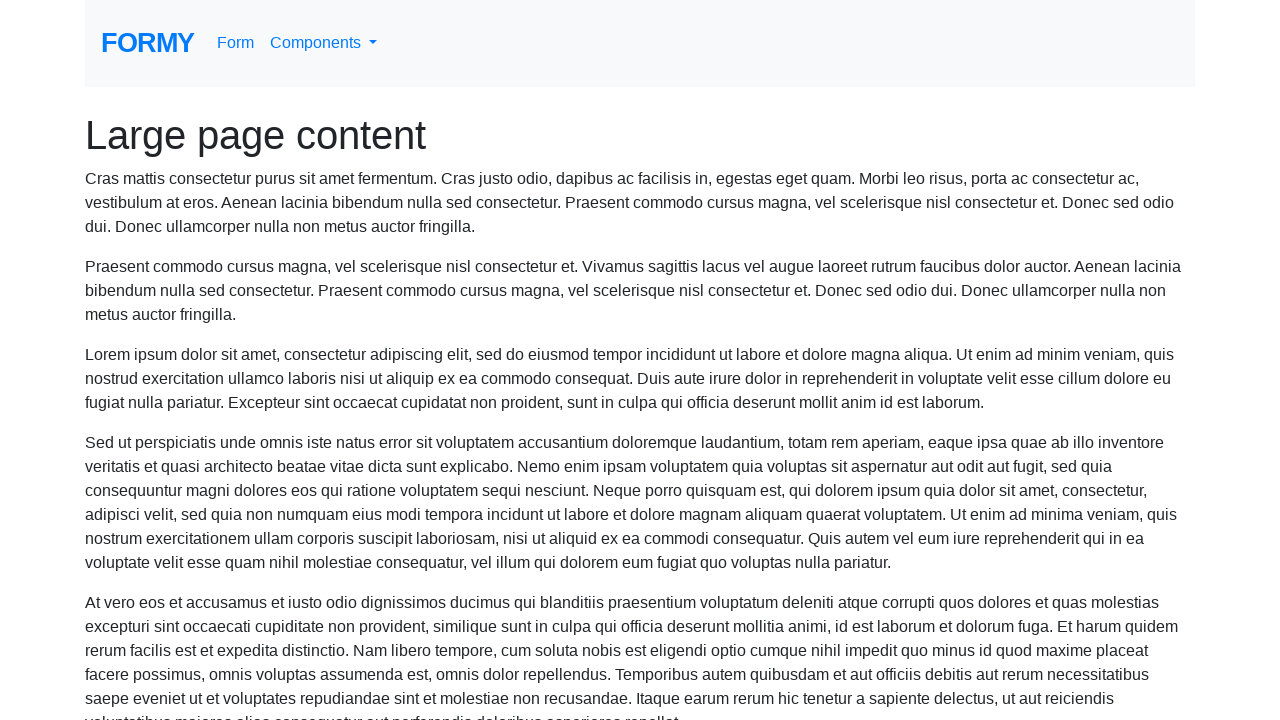

Scrolled to name field if needed
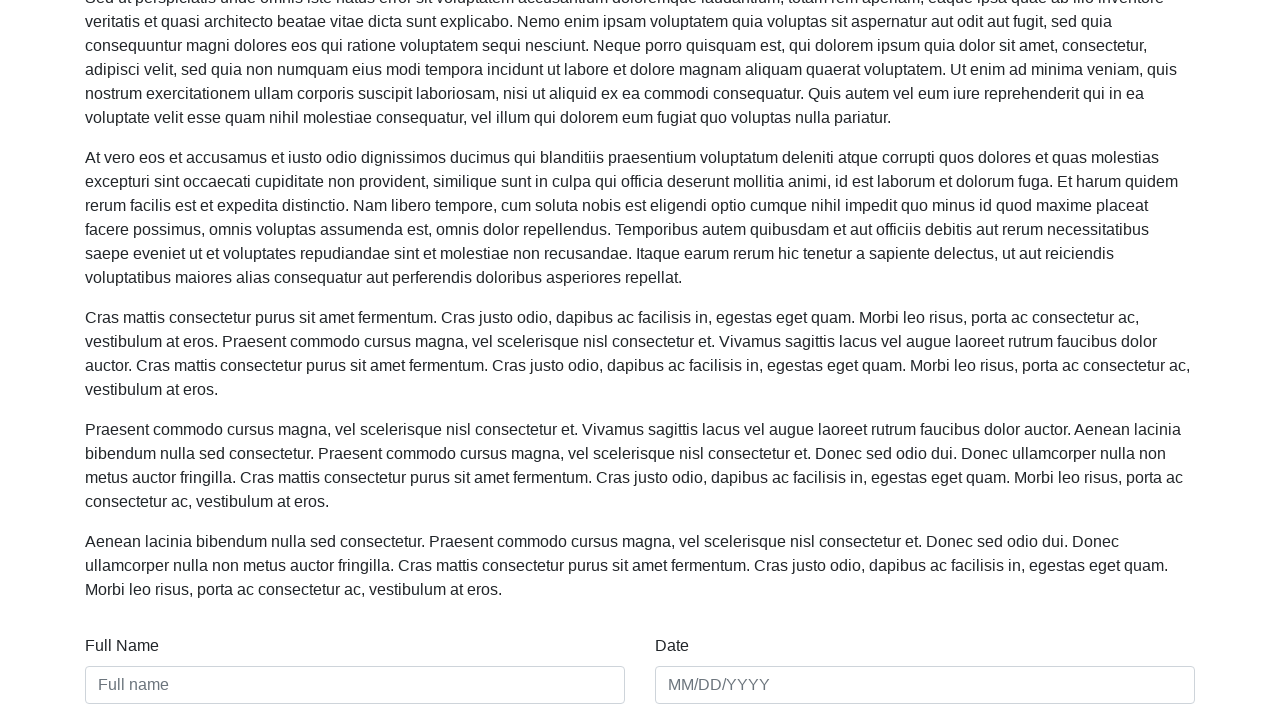

Filled name field with 'Marian Ionescu' on #name
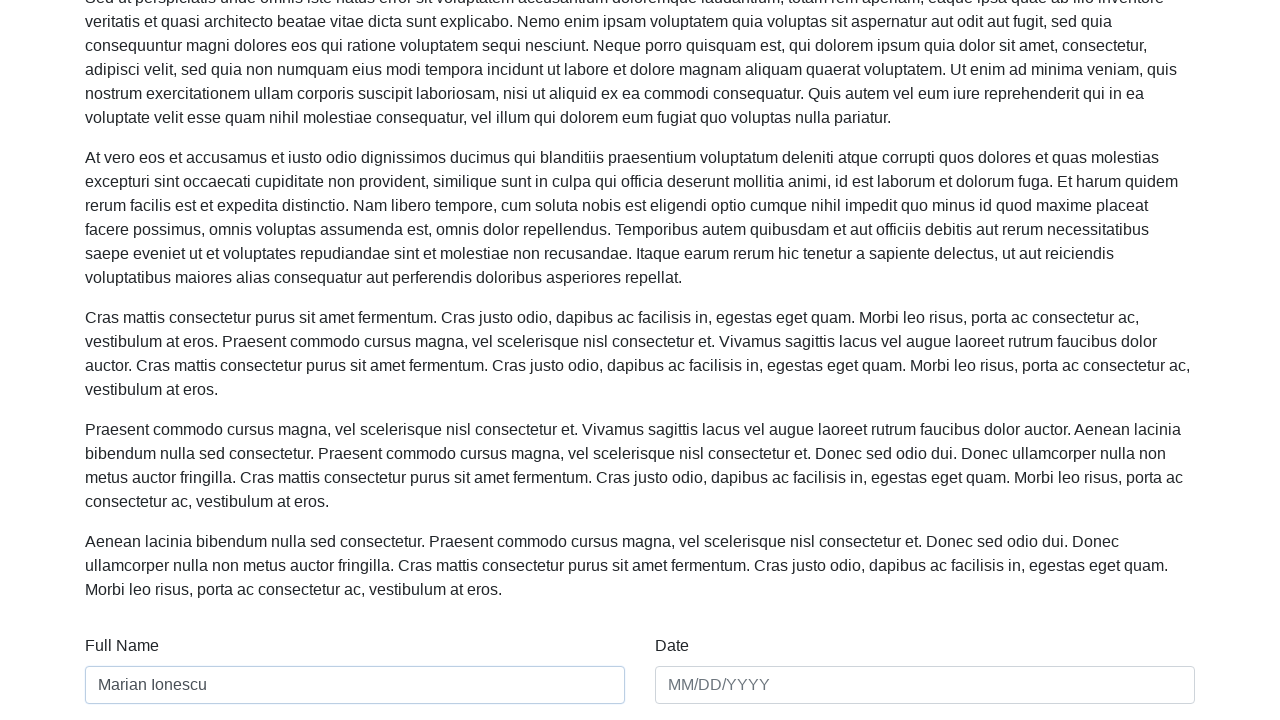

Filled date field with '12.12.2020' on #date
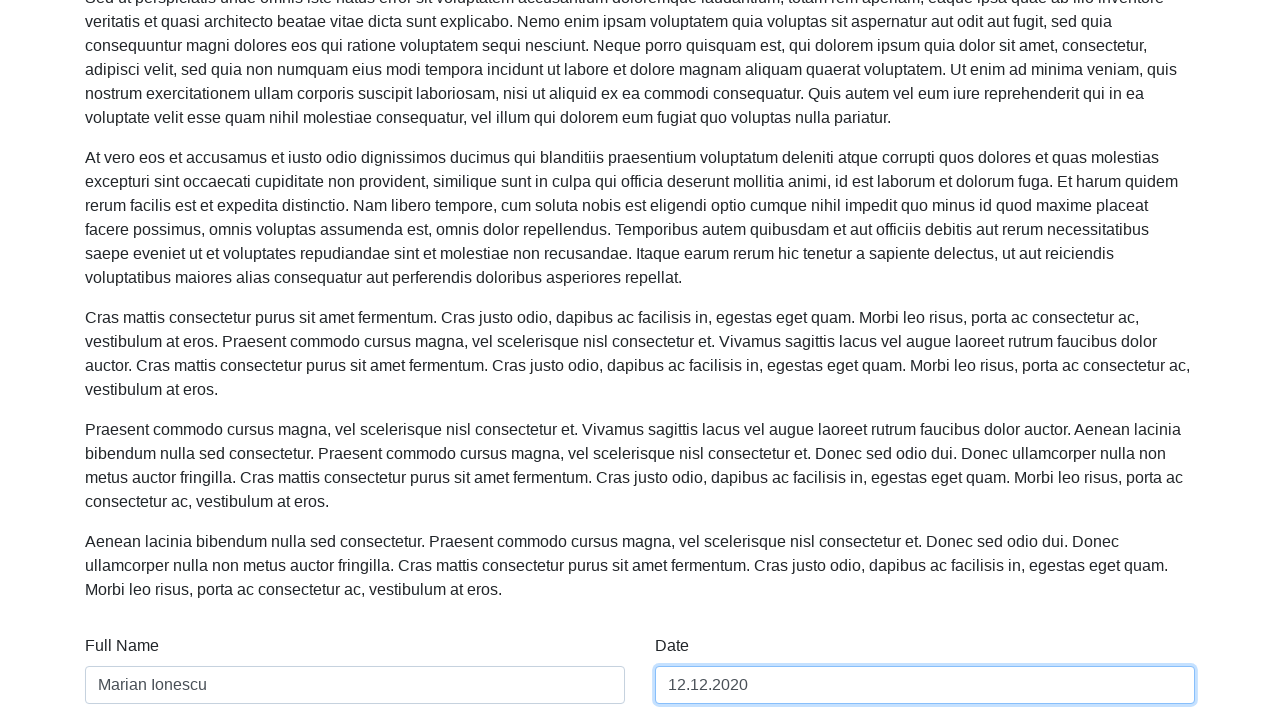

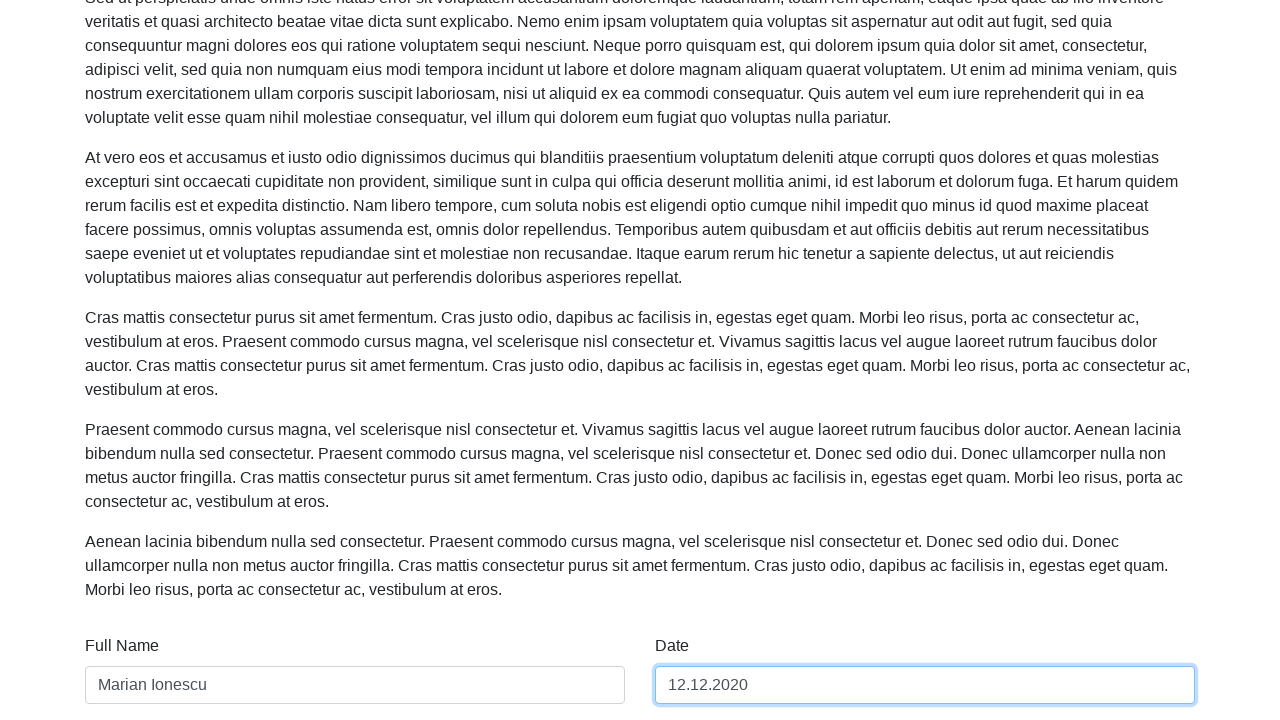